Tests dynamic checkbox removal and addition - clicks Remove button to delete checkbox, then clicks Add button to add a new checkbox

Starting URL: http://the-internet.herokuapp.com/dynamic_controls

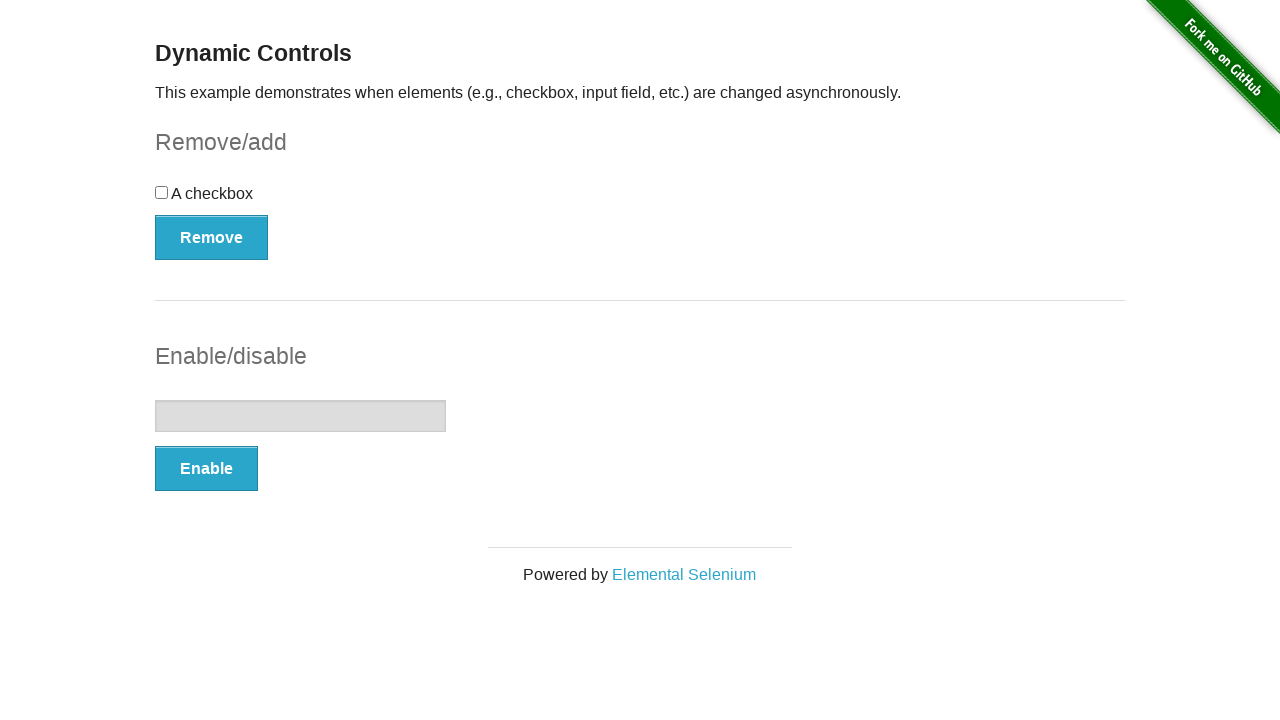

Waited for checkbox to be visible
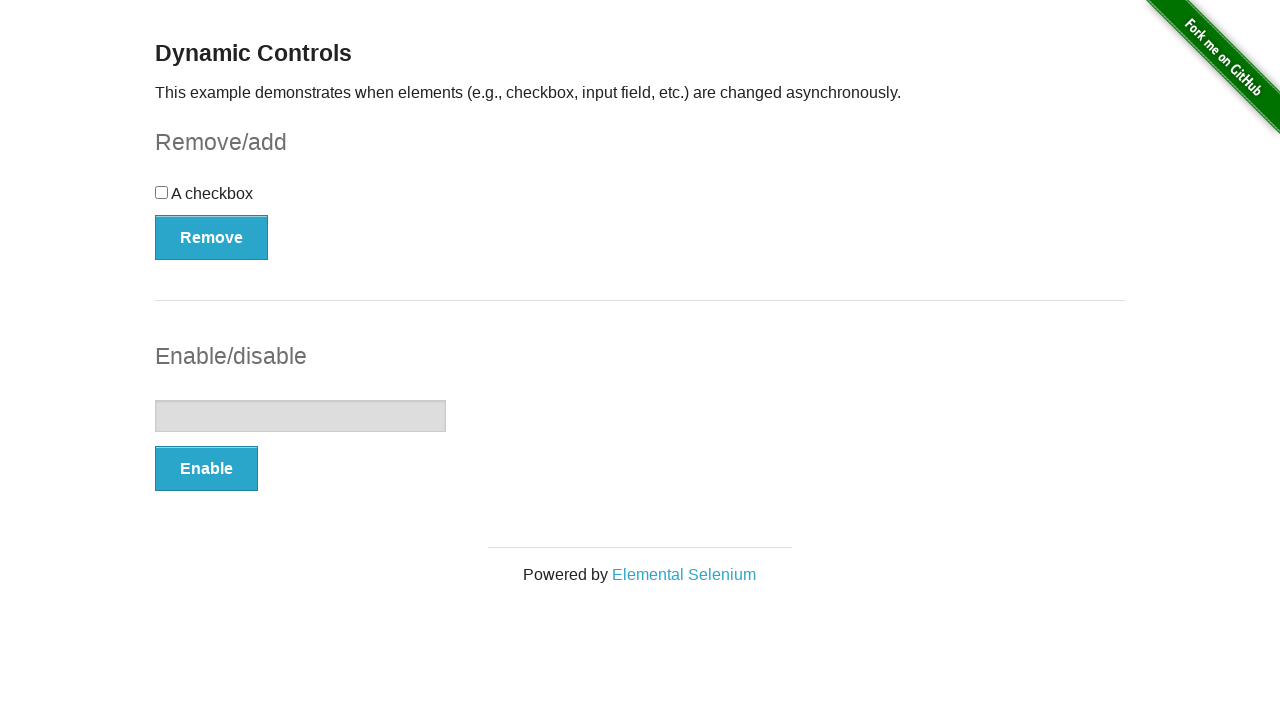

Clicked Remove button to delete checkbox at (212, 237) on button:has-text('Remove')
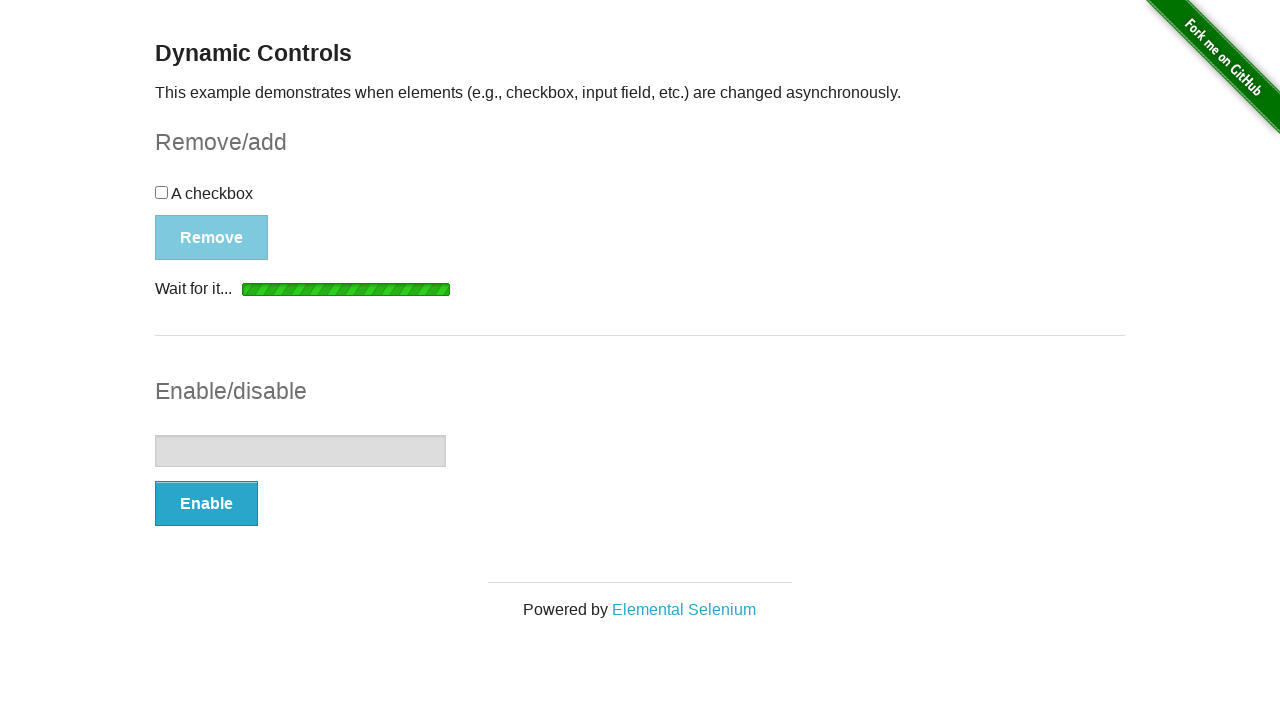

Checkbox successfully removed and hidden
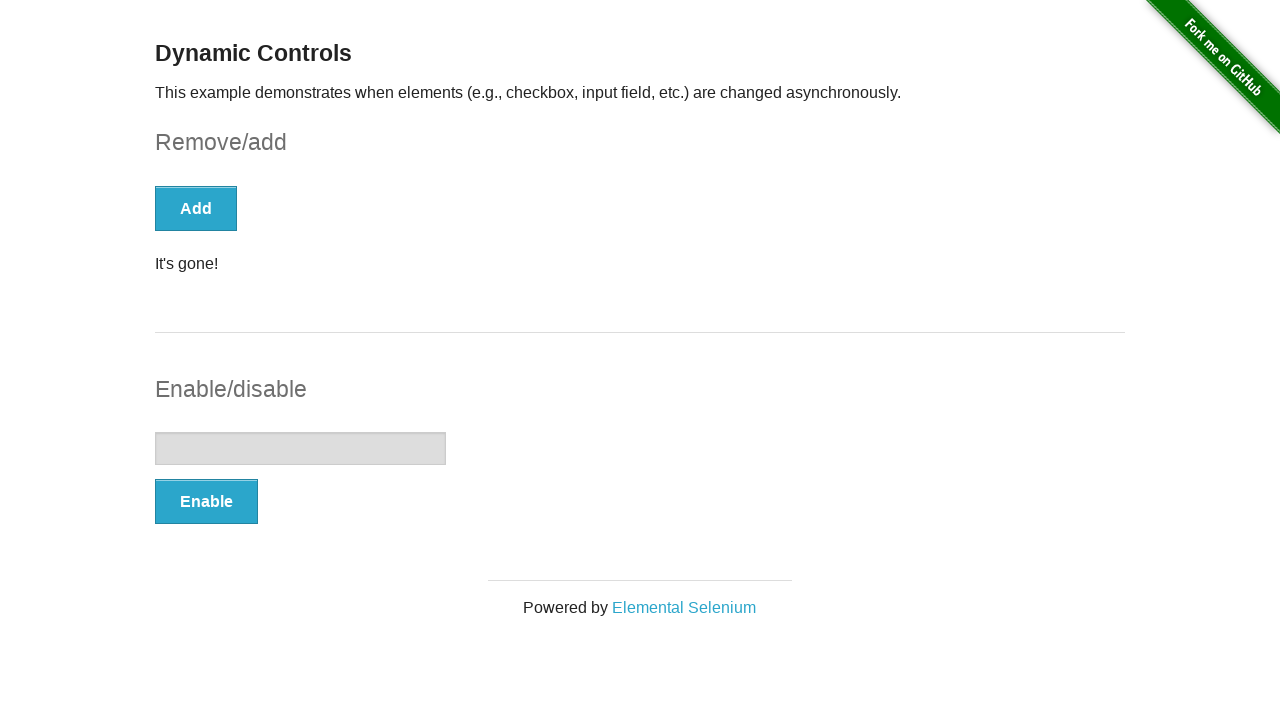

Clicked Add button to restore checkbox at (196, 208) on button:has-text('Add')
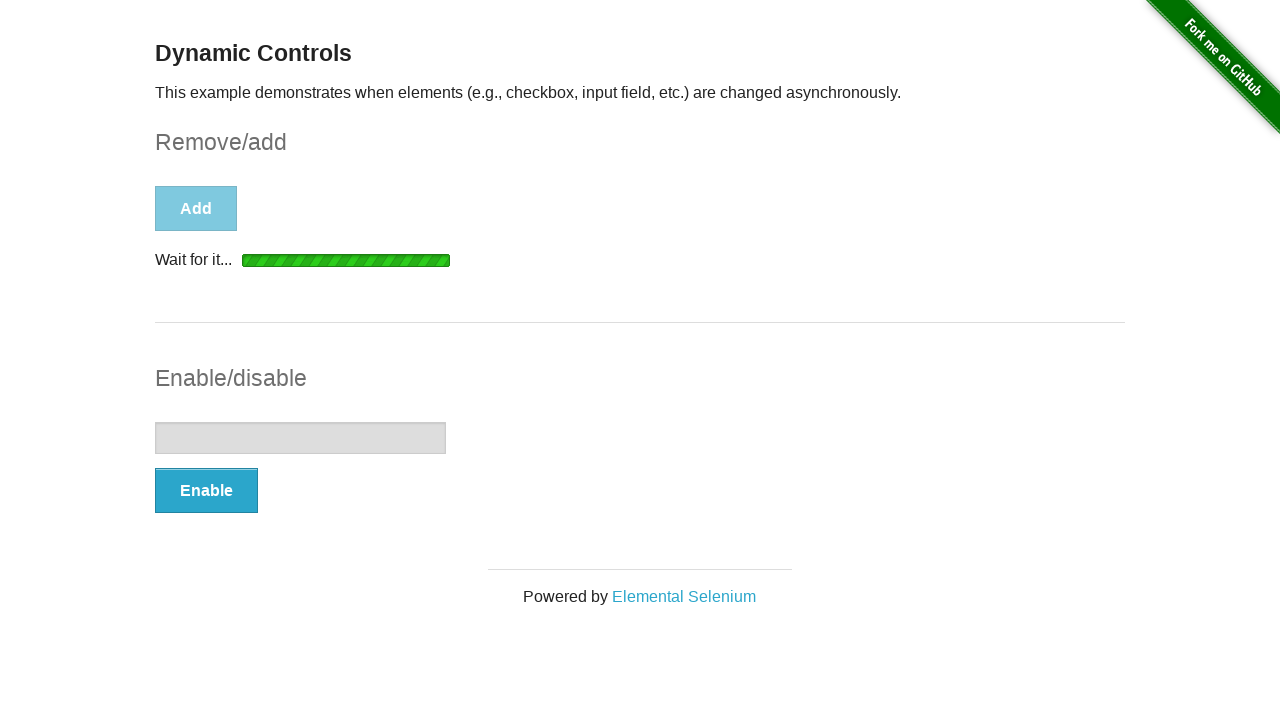

Checkbox successfully added and visible
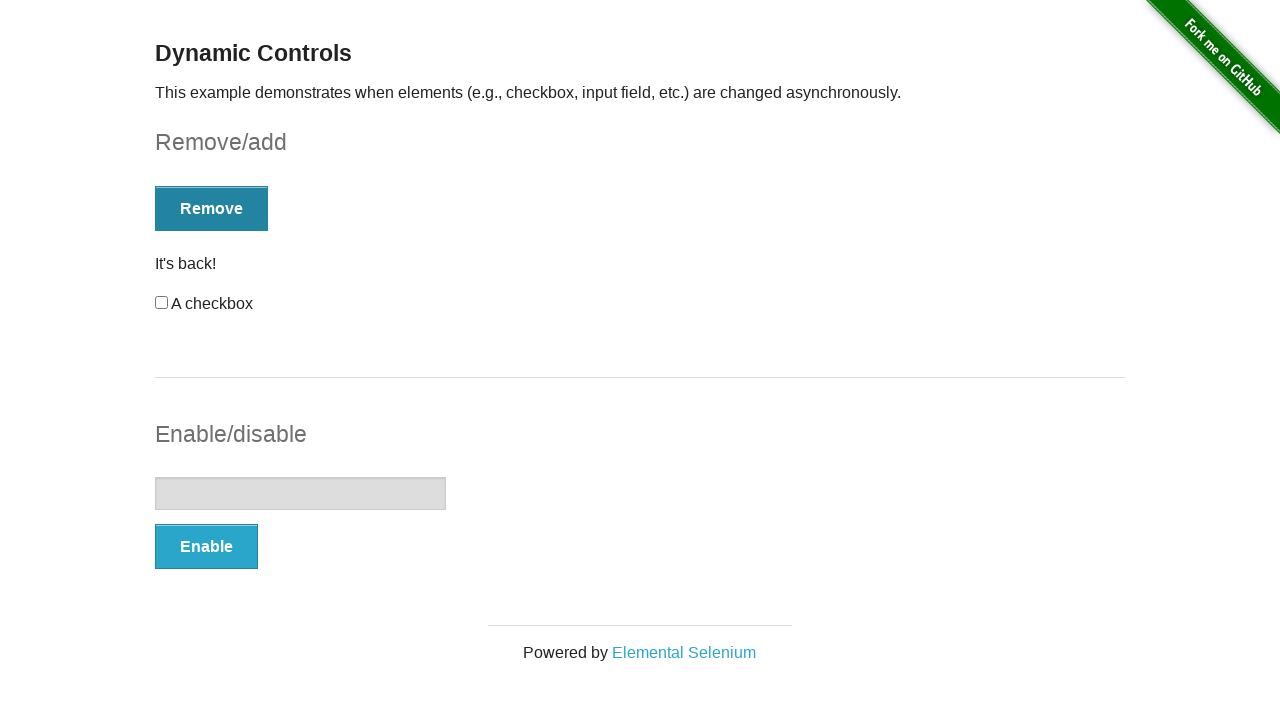

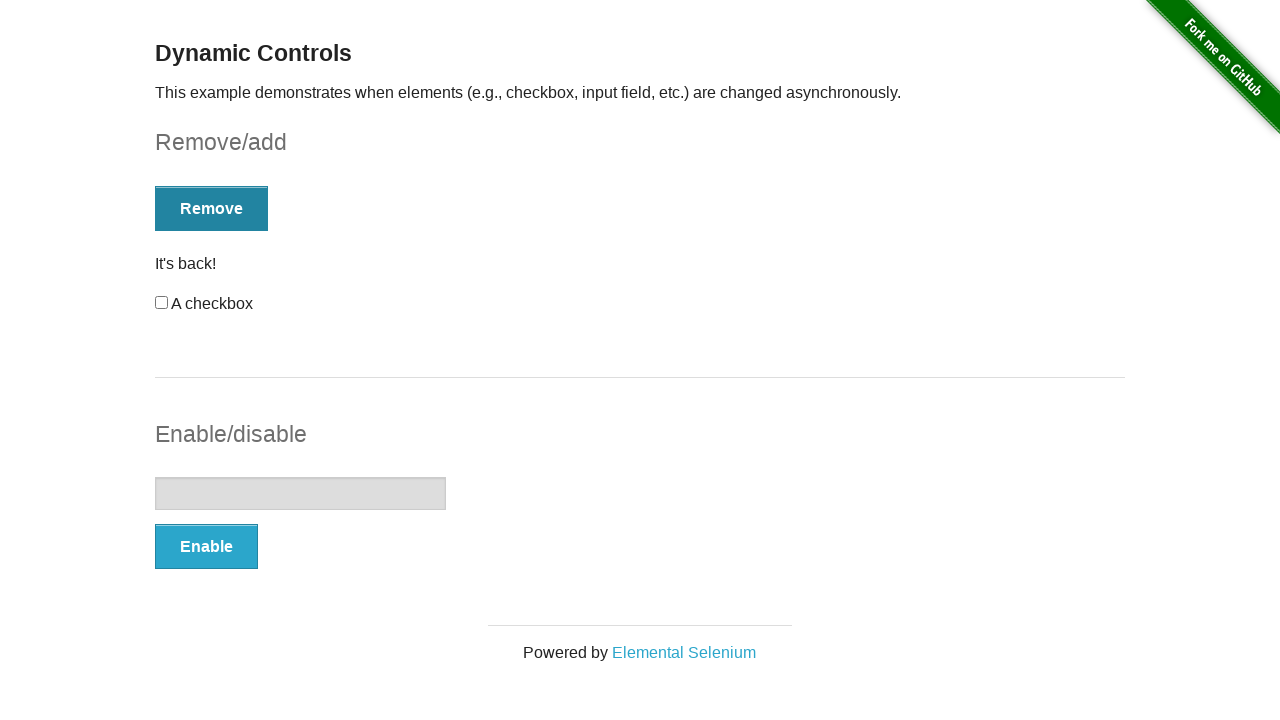